Tests button interactions and form filling by clicking a submit button, navigating to a samples page, and filling all text input fields with test data

Starting URL: https://www.mycontactform.com/

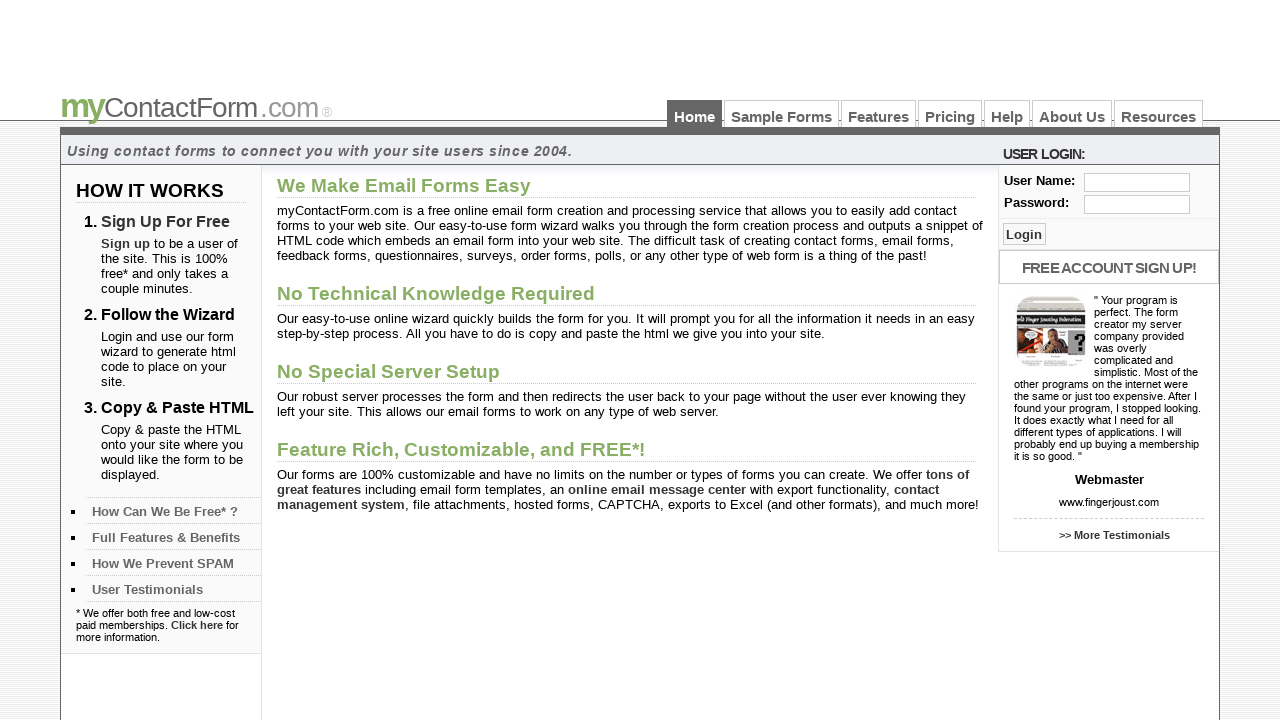

Clicked submit button at (1024, 234) on input[name='btnSubmit']
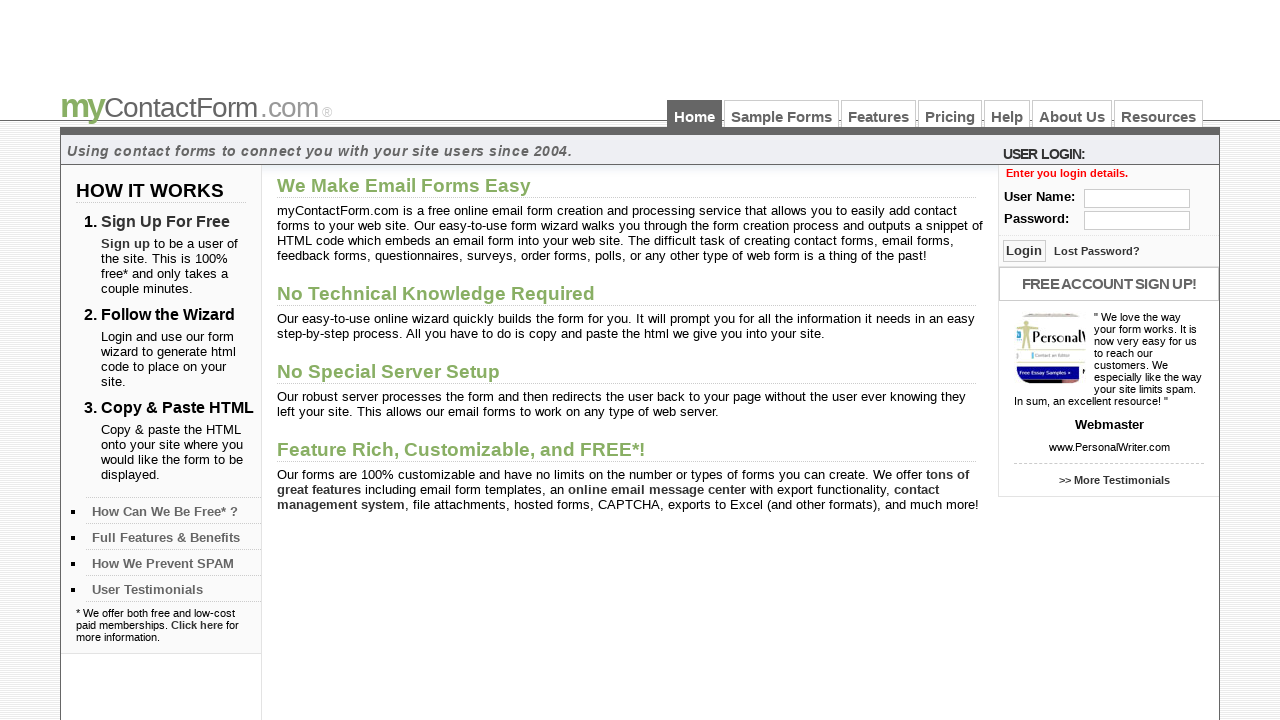

Navigated to samples page
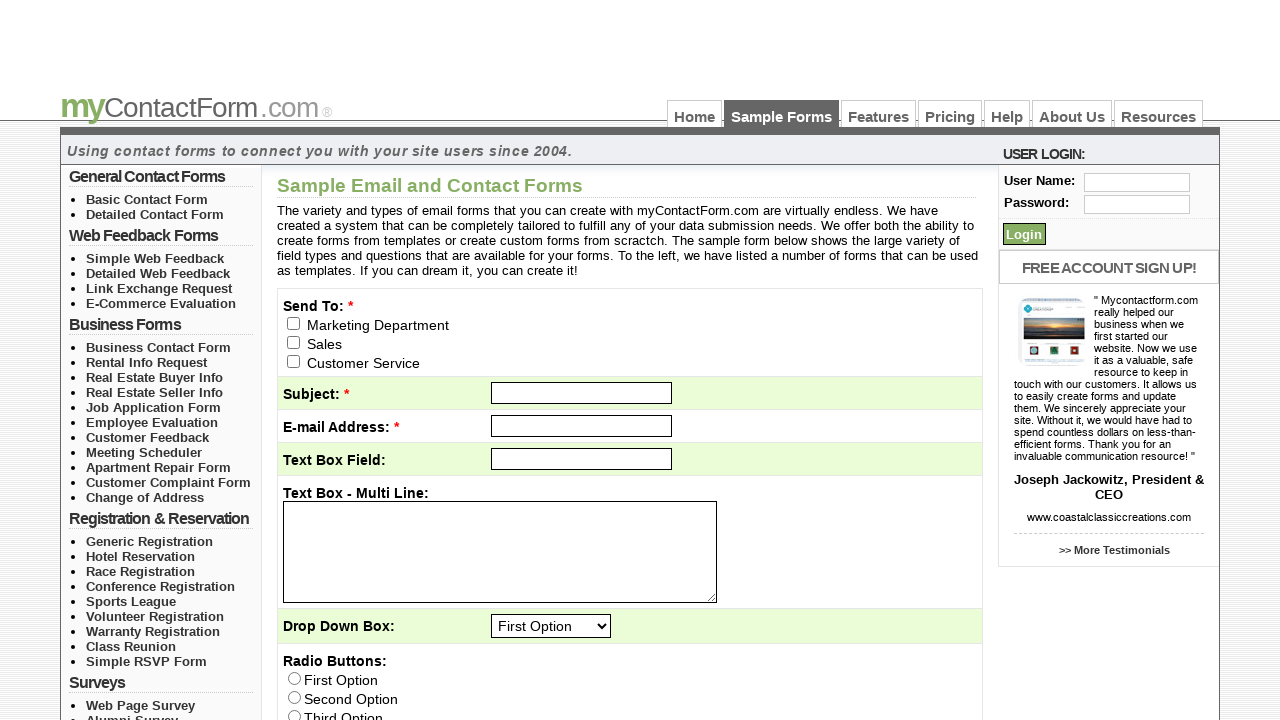

Located all text input fields
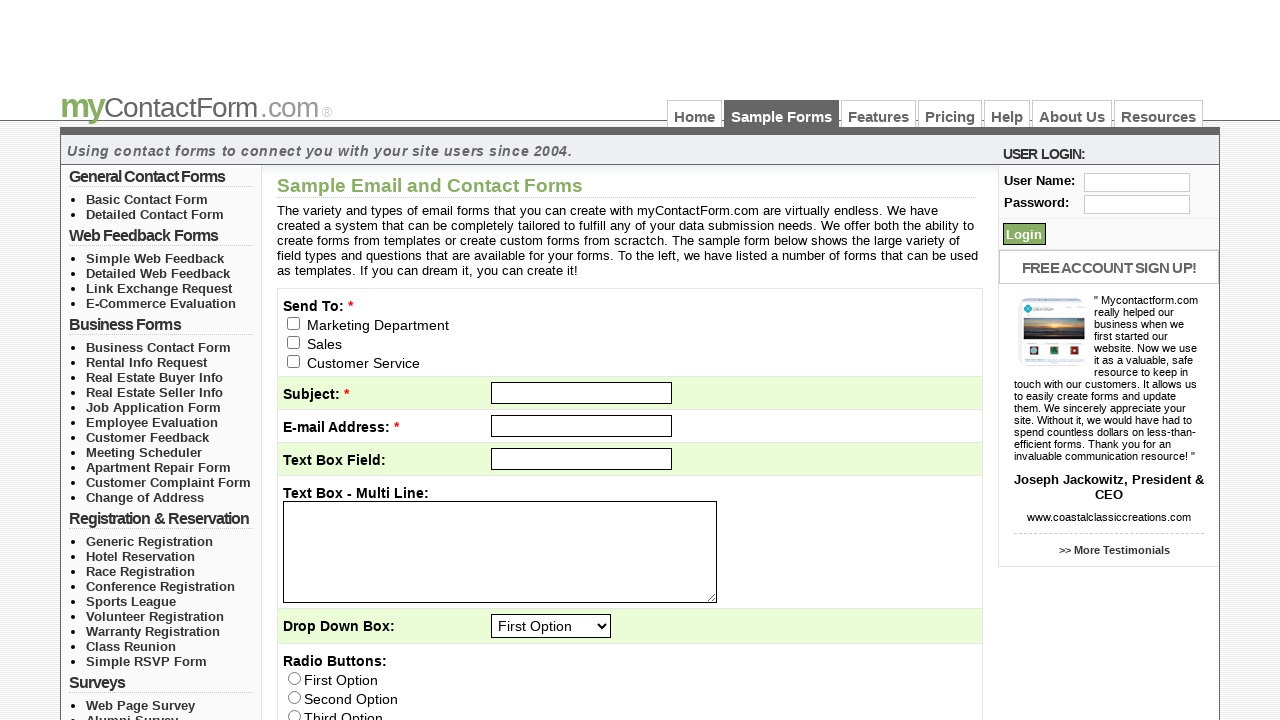

Filled text input field with 'testing' on xpath=//input[@type='text'] >> nth=0
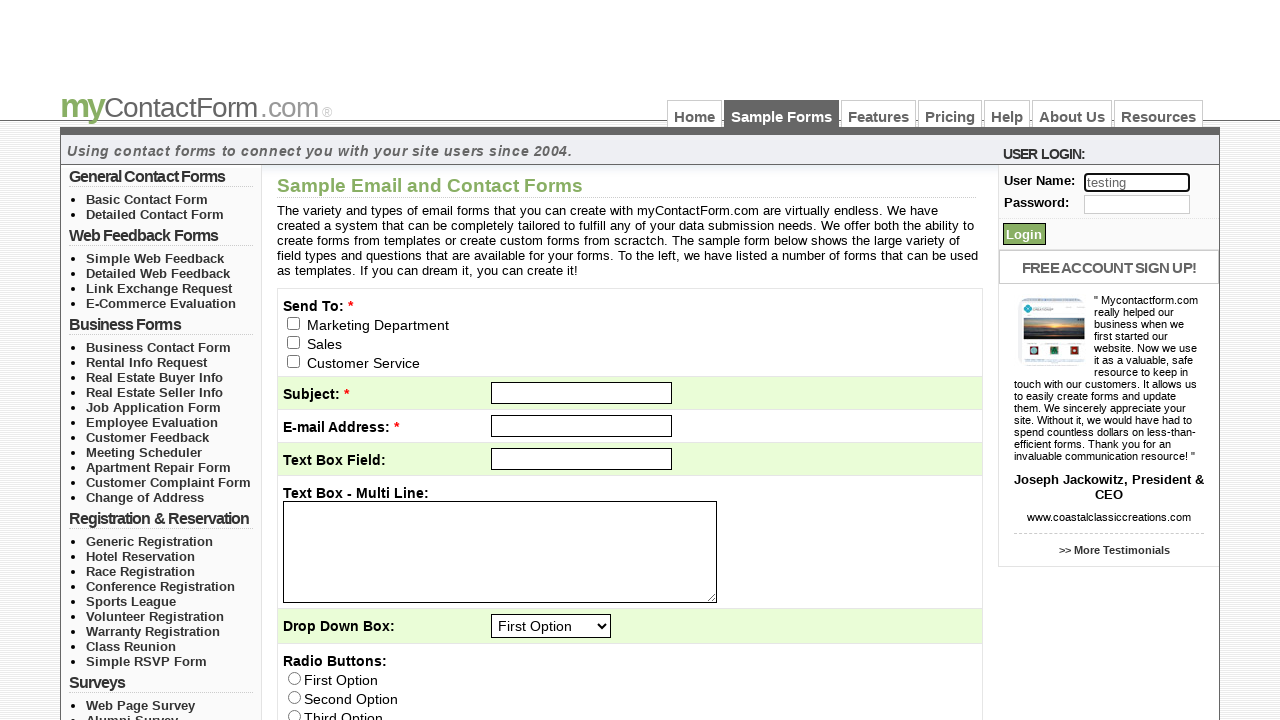

Filled text input field with 'testing' on xpath=//input[@type='text'] >> nth=1
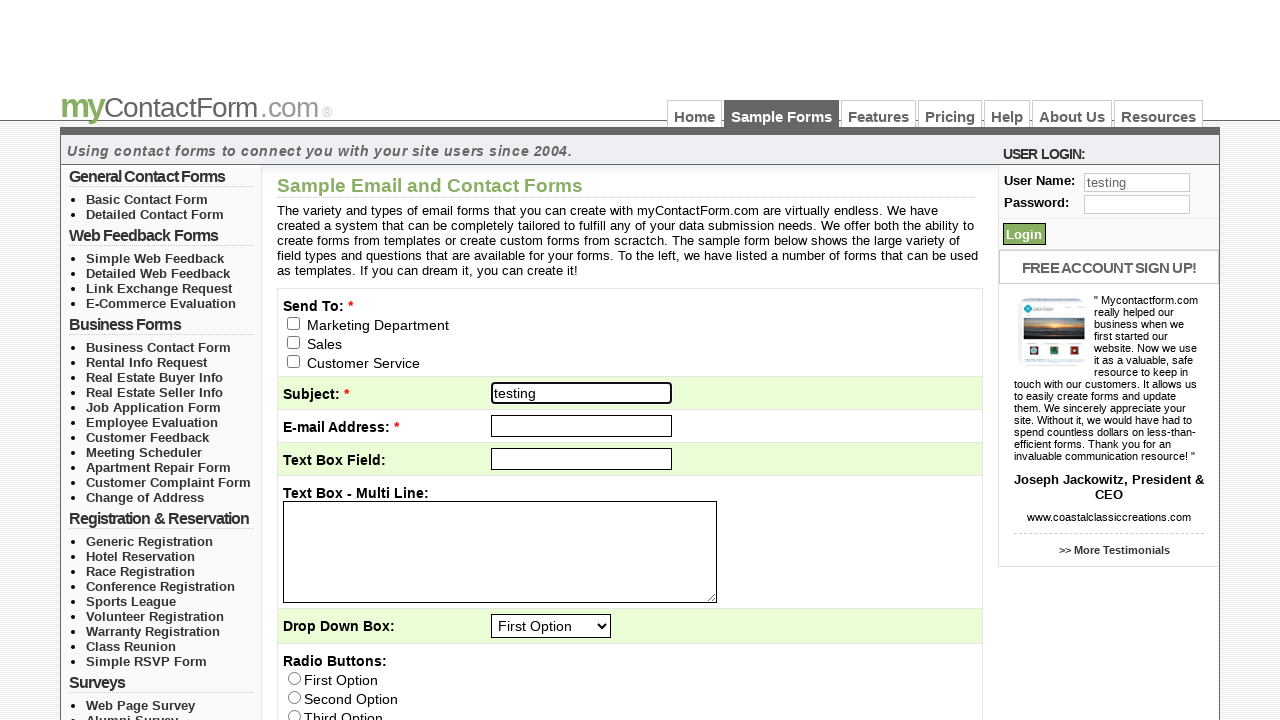

Filled text input field with 'testing' on xpath=//input[@type='text'] >> nth=2
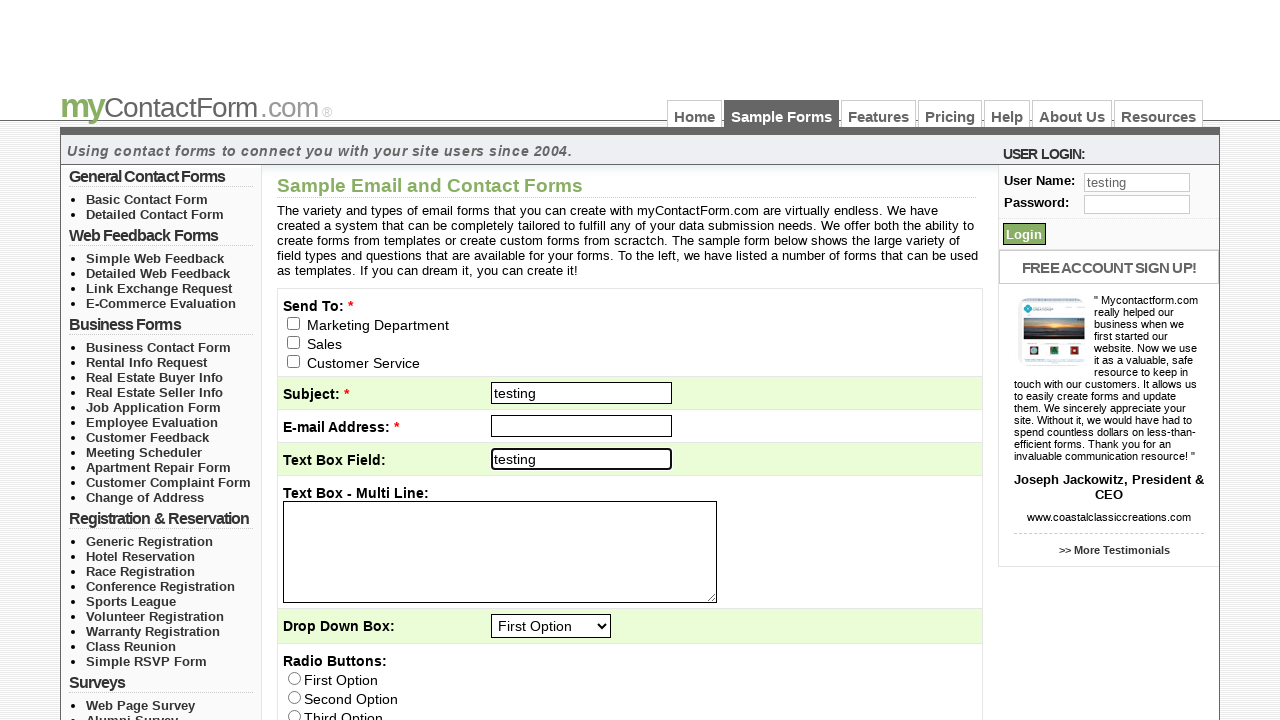

Filled text input field with 'testing' on xpath=//input[@type='text'] >> nth=3
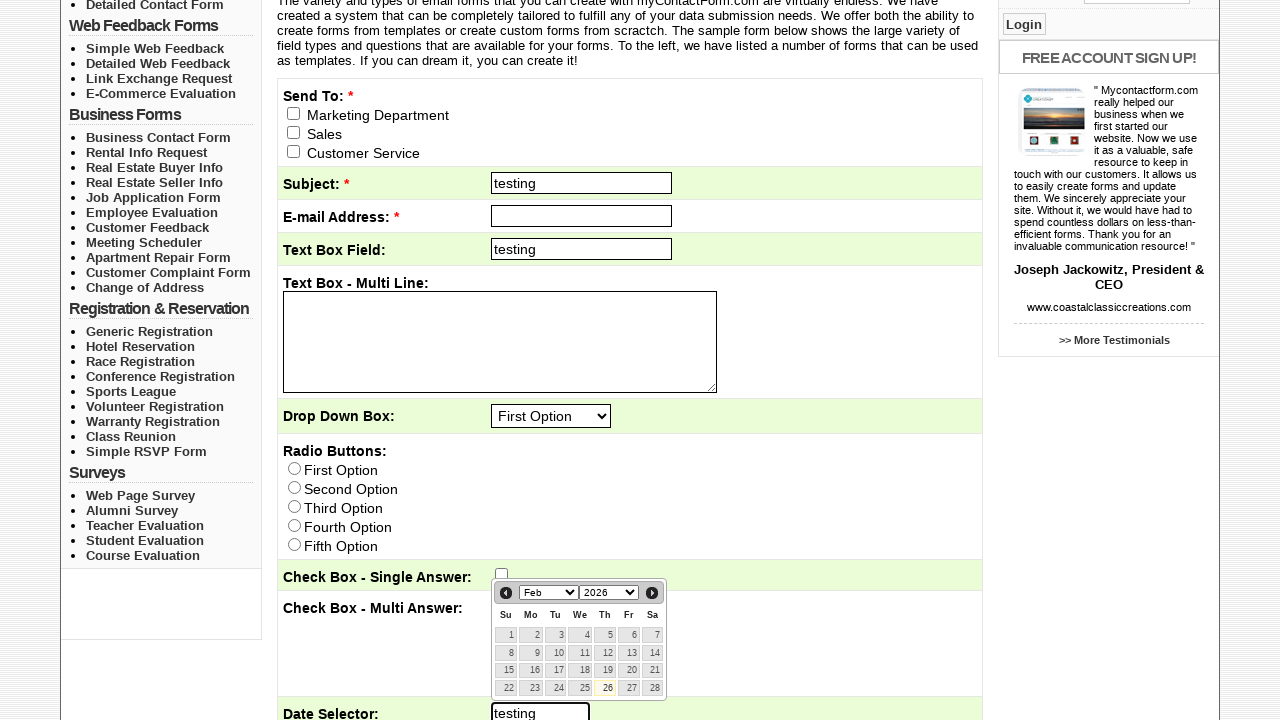

Filled text input field with 'testing' on xpath=//input[@type='text'] >> nth=4
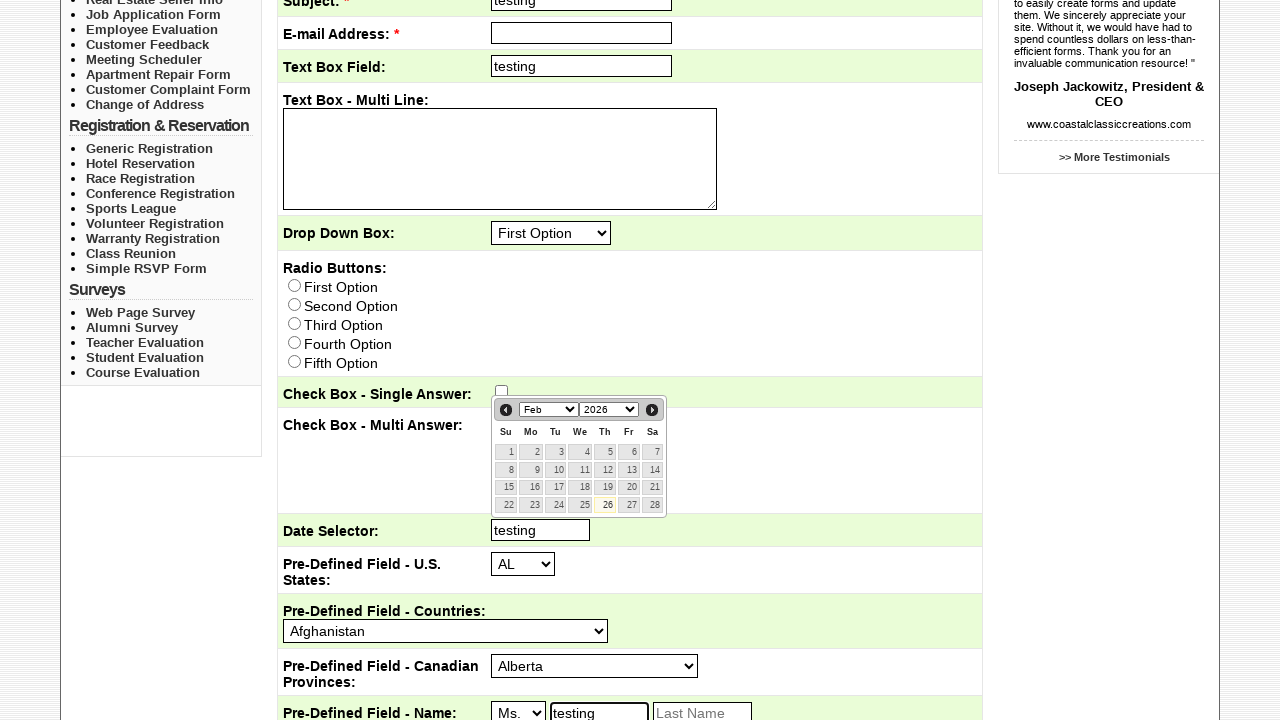

Filled text input field with 'testing' on xpath=//input[@type='text'] >> nth=5
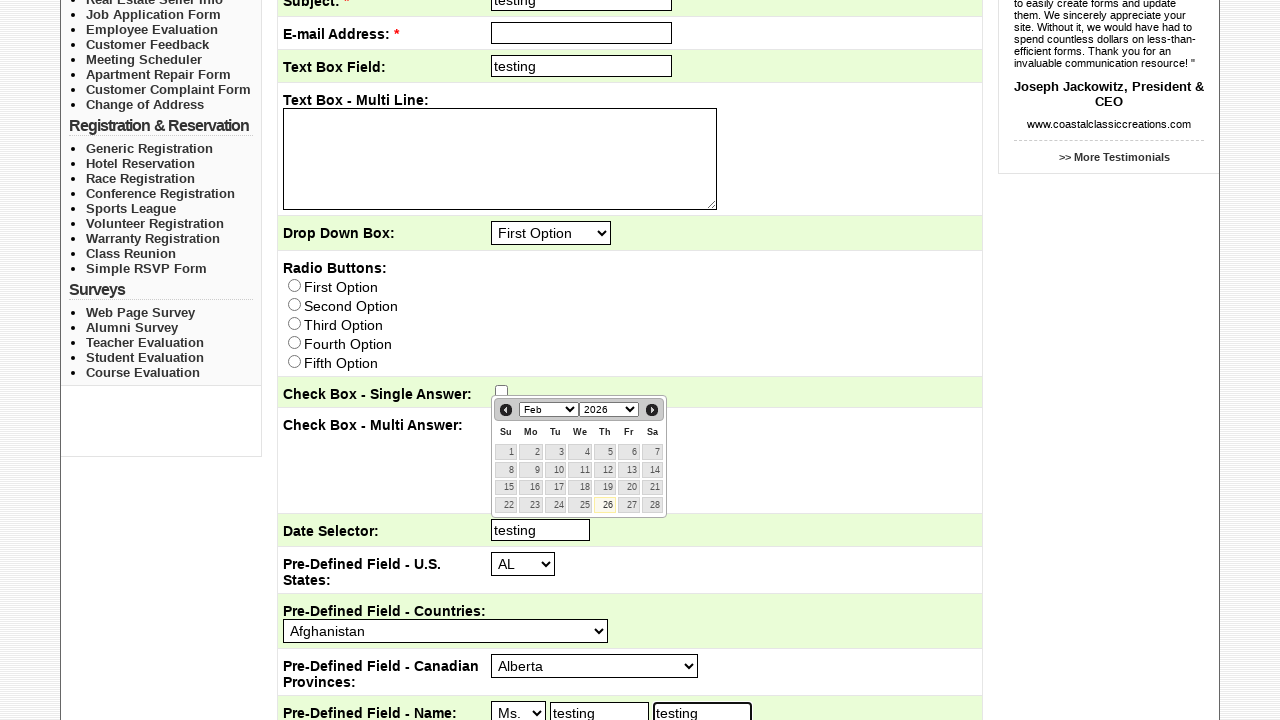

Filled text input field with 'testing' on xpath=//input[@type='text'] >> nth=6
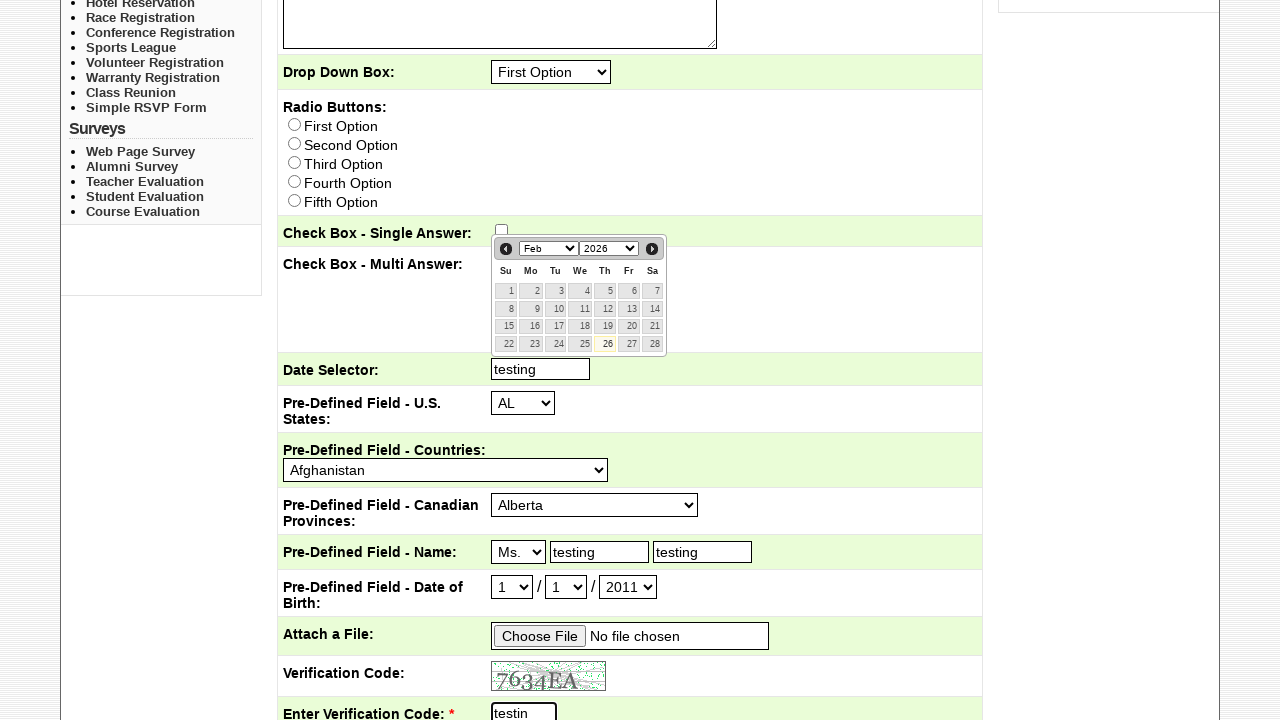

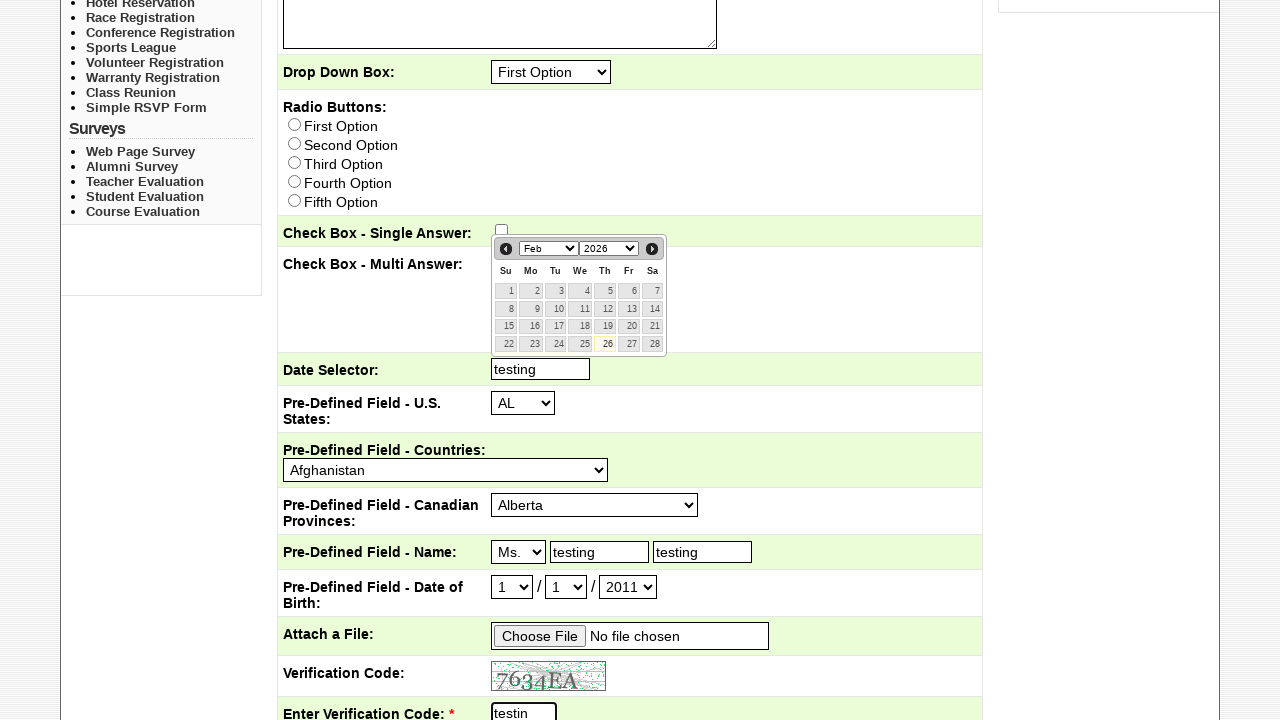